Tests navigation through the FIFA World Cup 2022 statistics dashboard by clicking on Player Stats tab, navigating through a few pages, then switching to the goalkeepers tab and navigating to the next page.

Starting URL: https://dataviz.theanalyst.com/fifa-world-cup-2022/

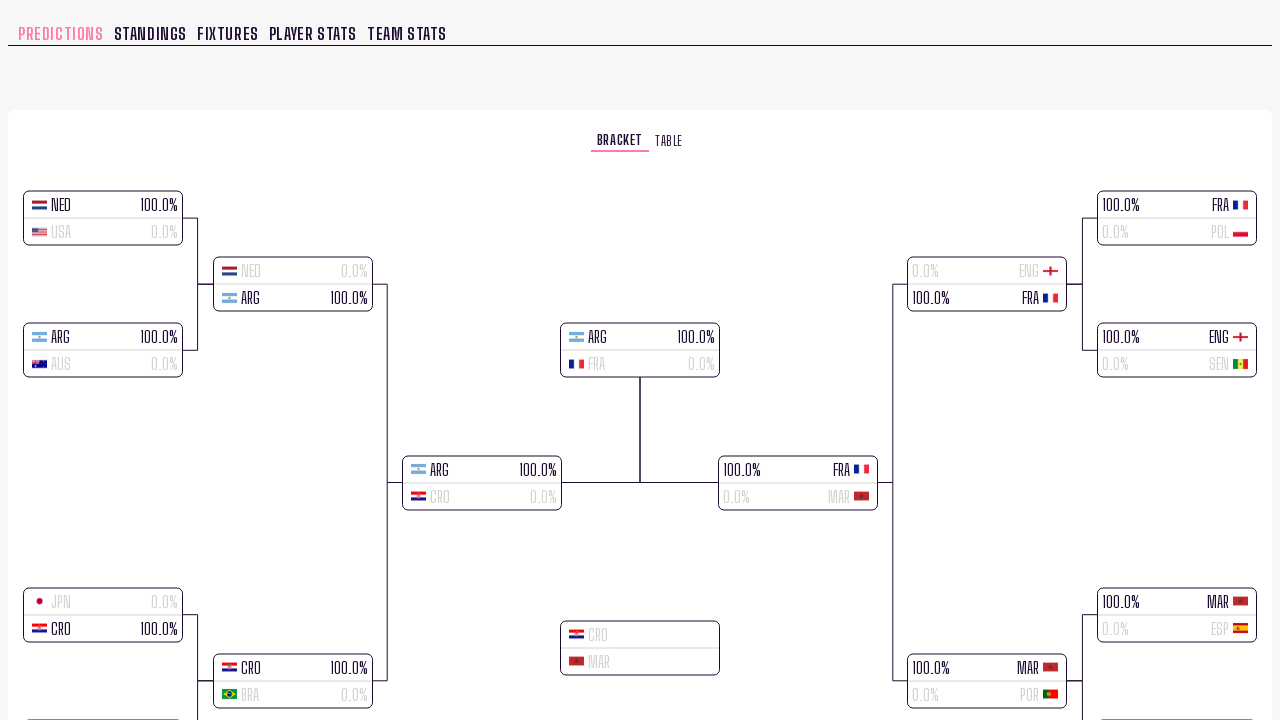

Waited for page to load with networkidle state
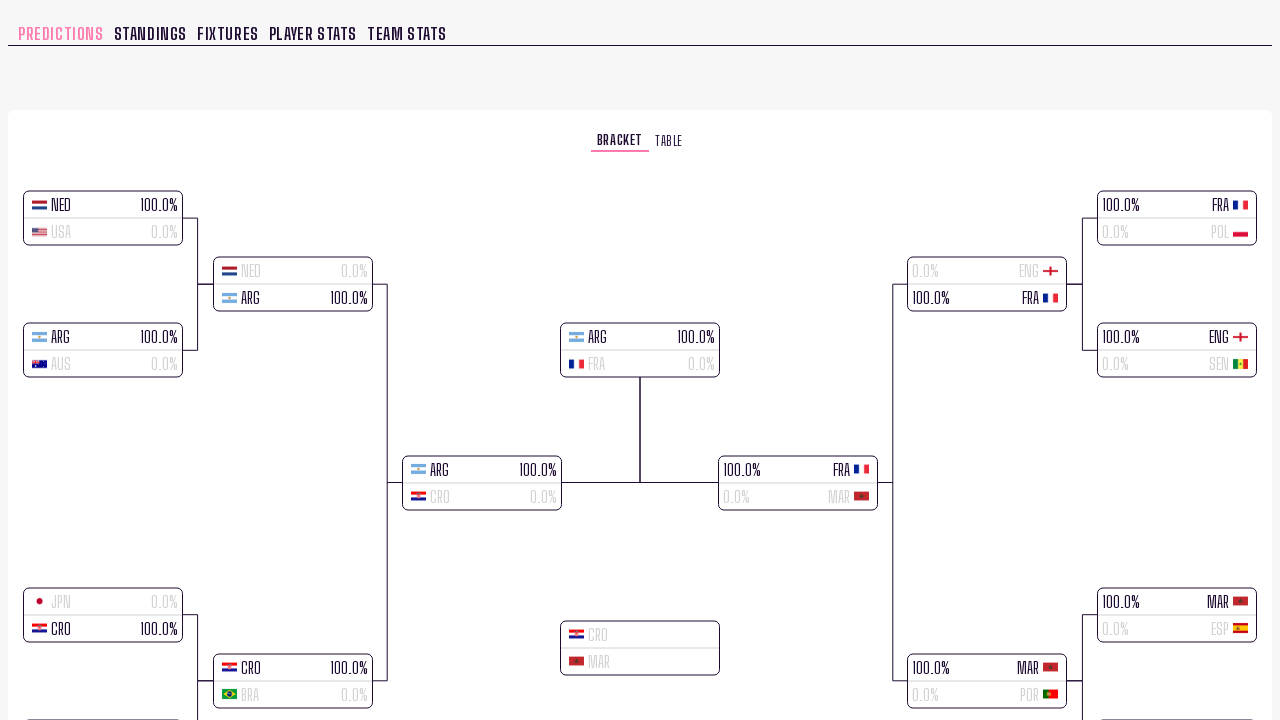

Clicked on Player Stats tab at (313, 34) on [id="Player Stats"]
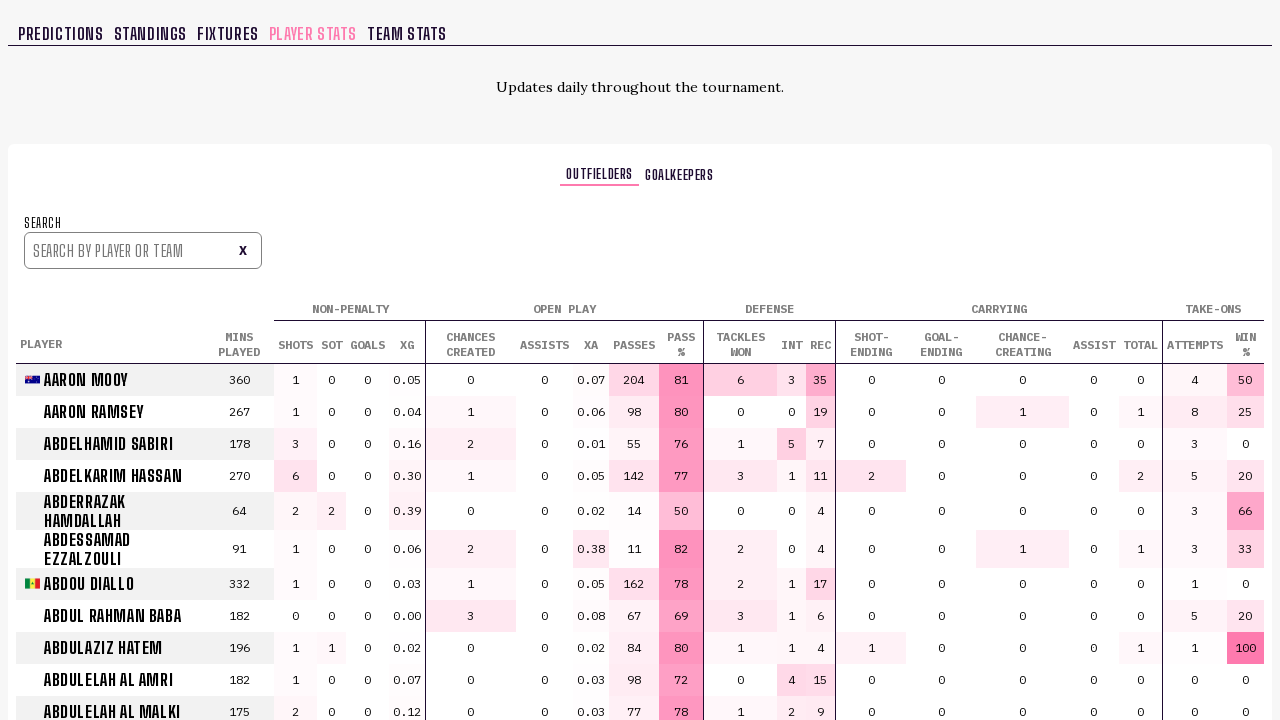

Waited 1 second for Player Stats tab to load
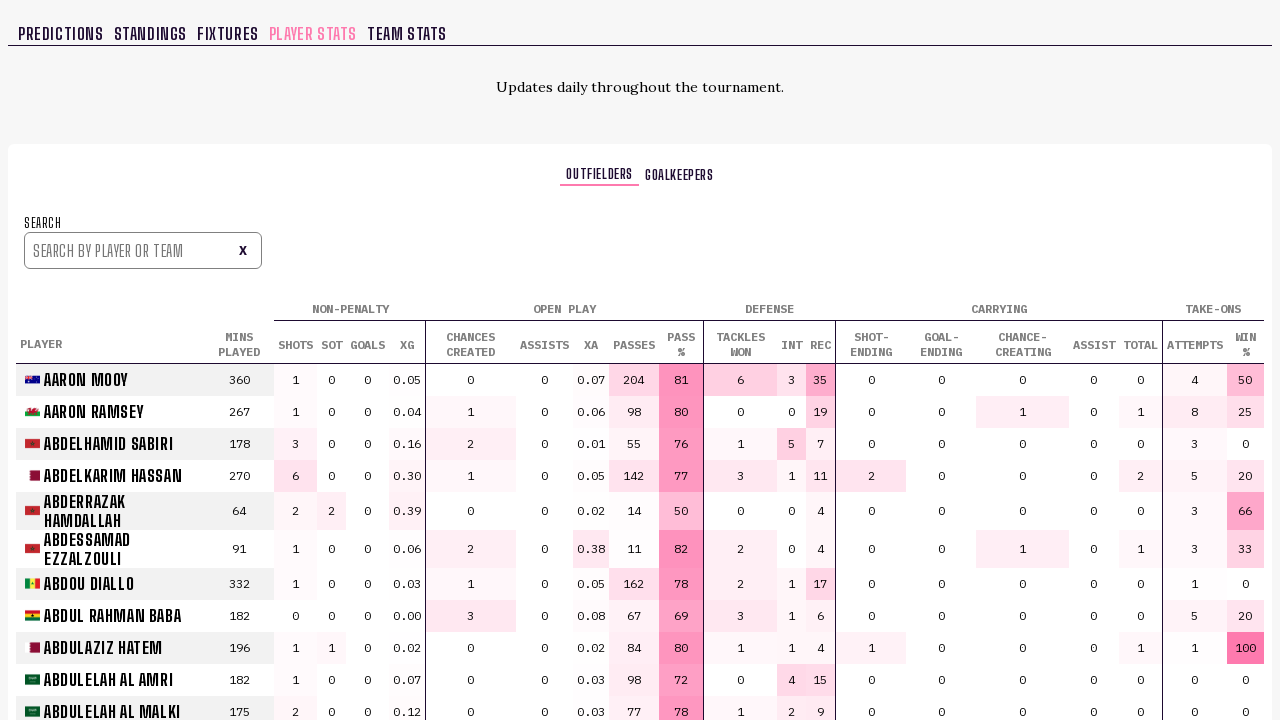

Clicked next page button in Player Stats (page 1) at (679, 672) on xpath=//*[@id="root"]/div/div/div/div[4]/div[2]/div[2]/div[3]/button[2]
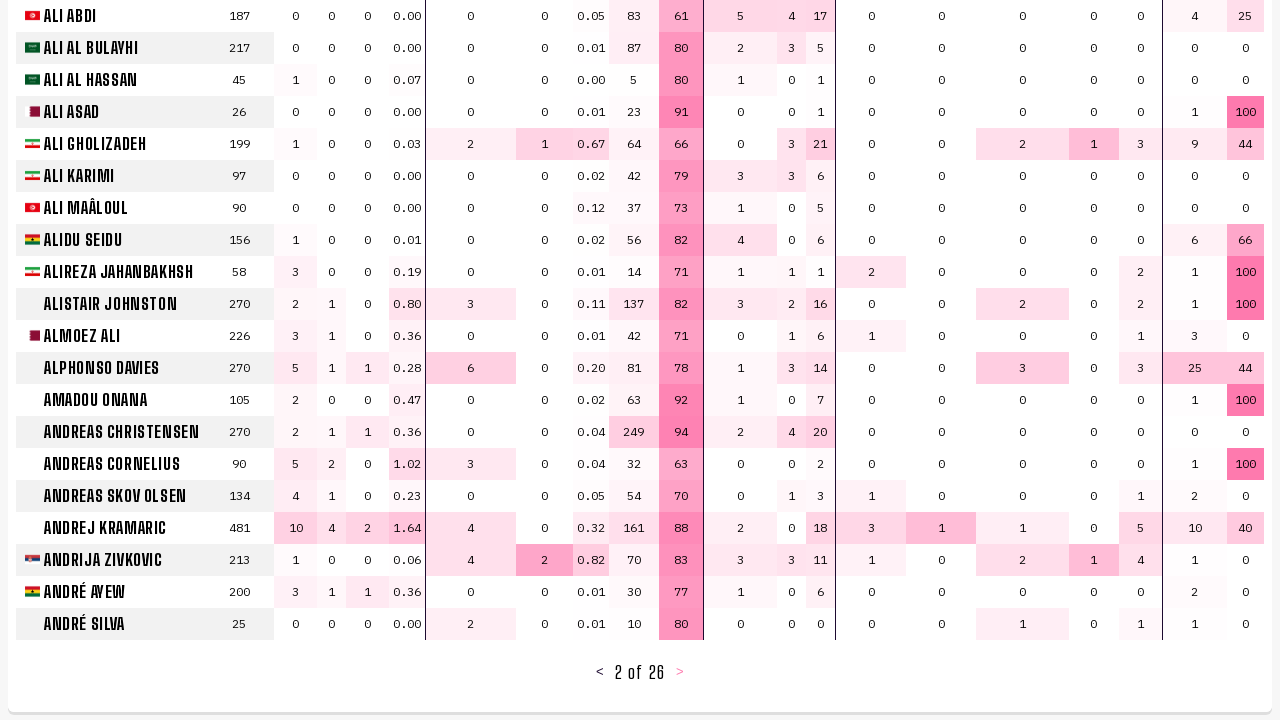

Waited 1 second for page 2 to load
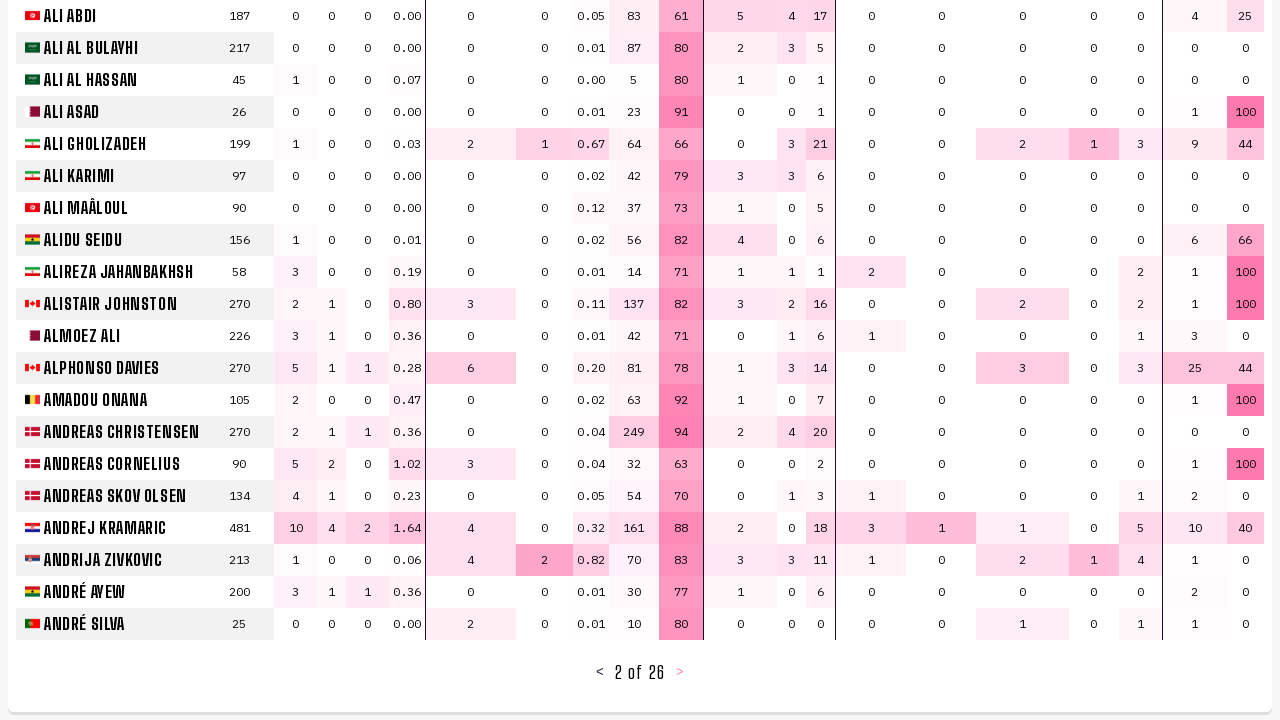

Clicked next page button in Player Stats (page 2) at (680, 672) on xpath=//*[@id="root"]/div/div/div/div[4]/div[2]/div[2]/div[3]/button[2]
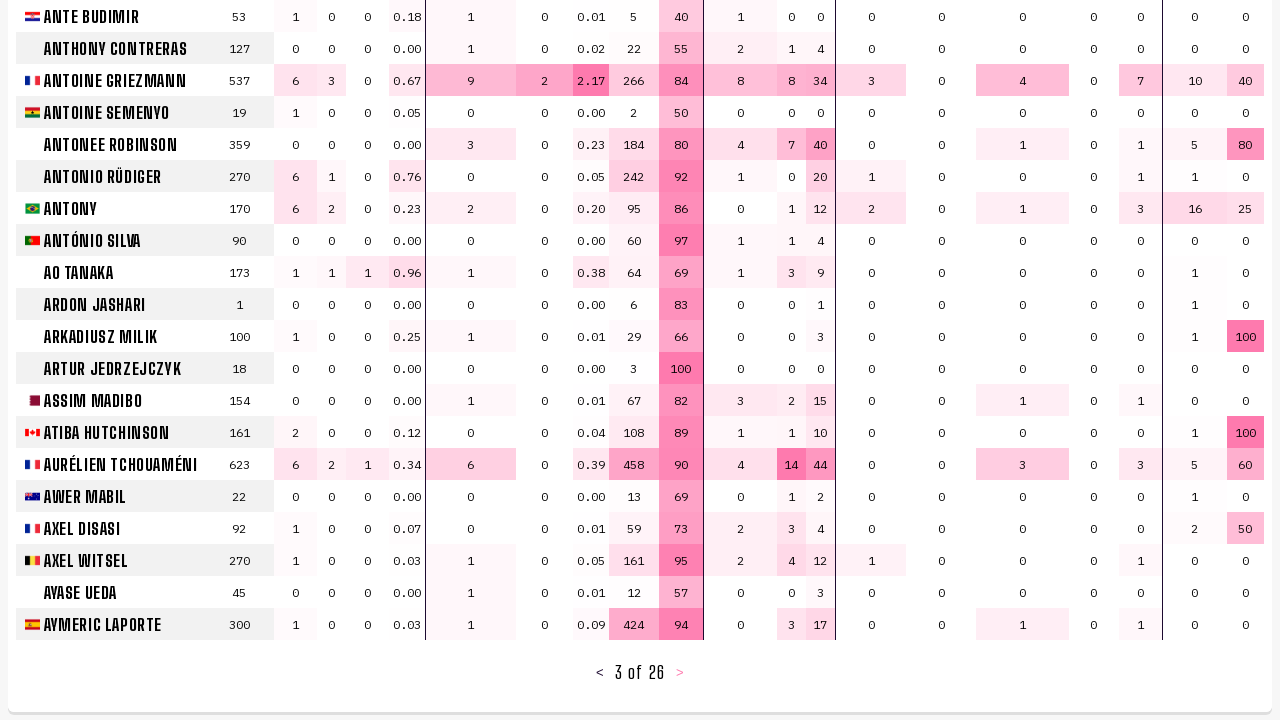

Waited 1 second for page 3 to load
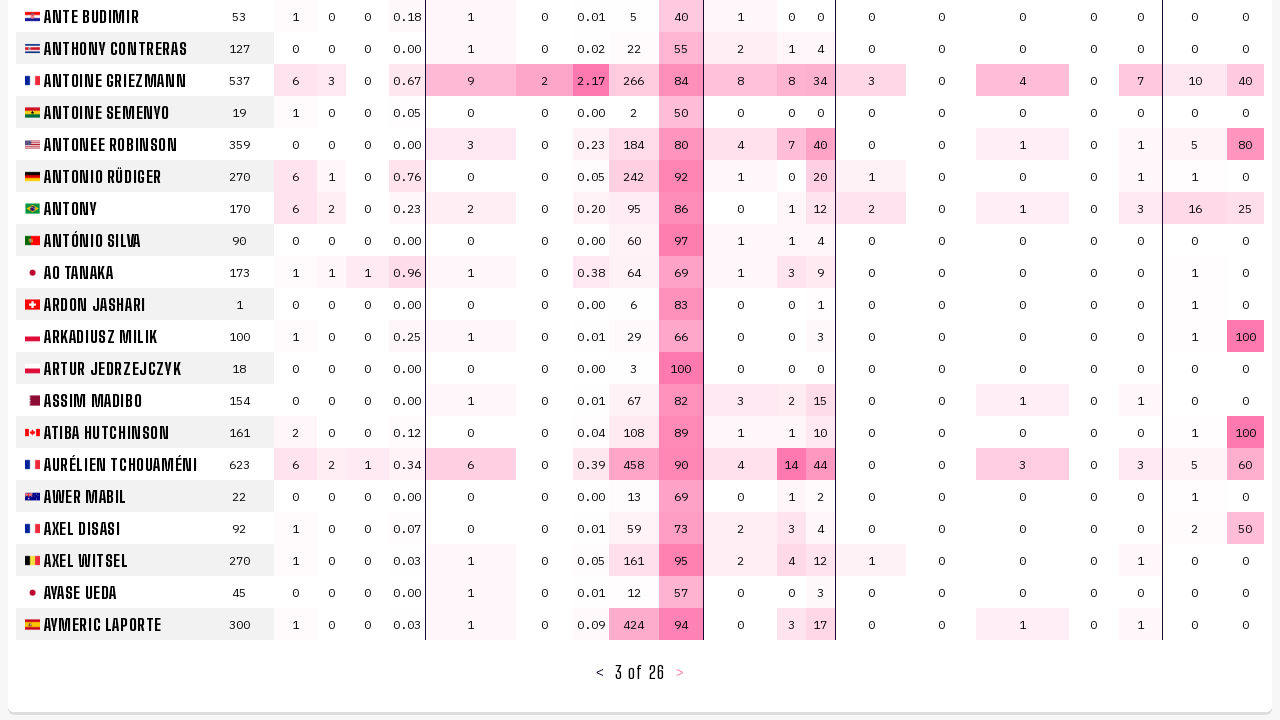

Clicked on goalkeepers tab at (679, 173) on [id="goalkeepers"]
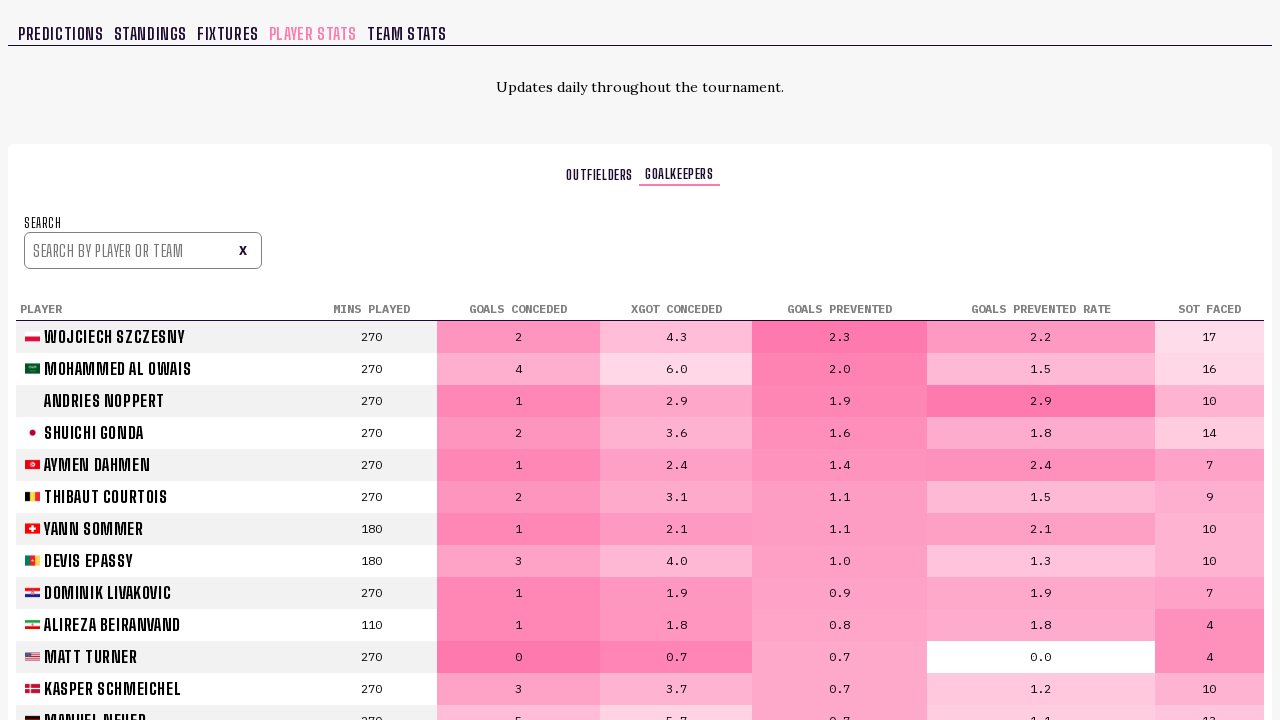

Waited 1 second for goalkeepers tab to load
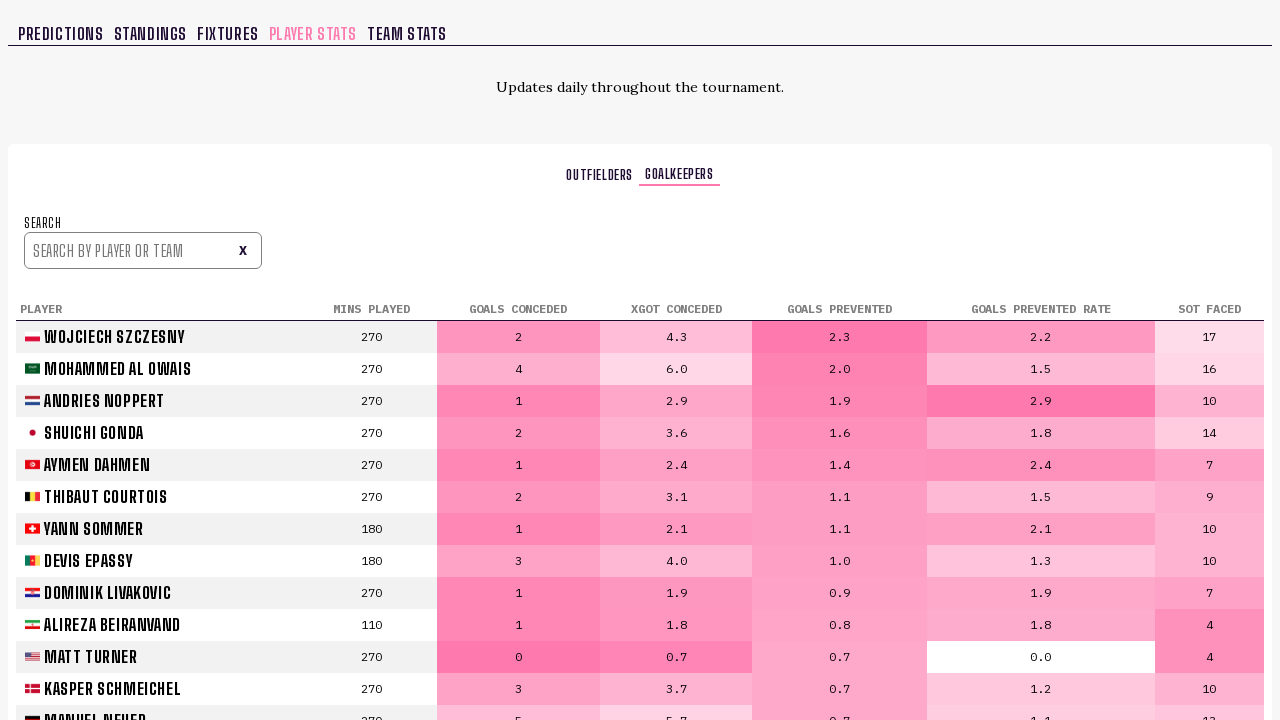

Clicked next page button in goalkeepers section at (675, 672) on xpath=//*[@id="root"]/div/div/div/div[4]/div[2]/div[2]/div[3]/button[2]
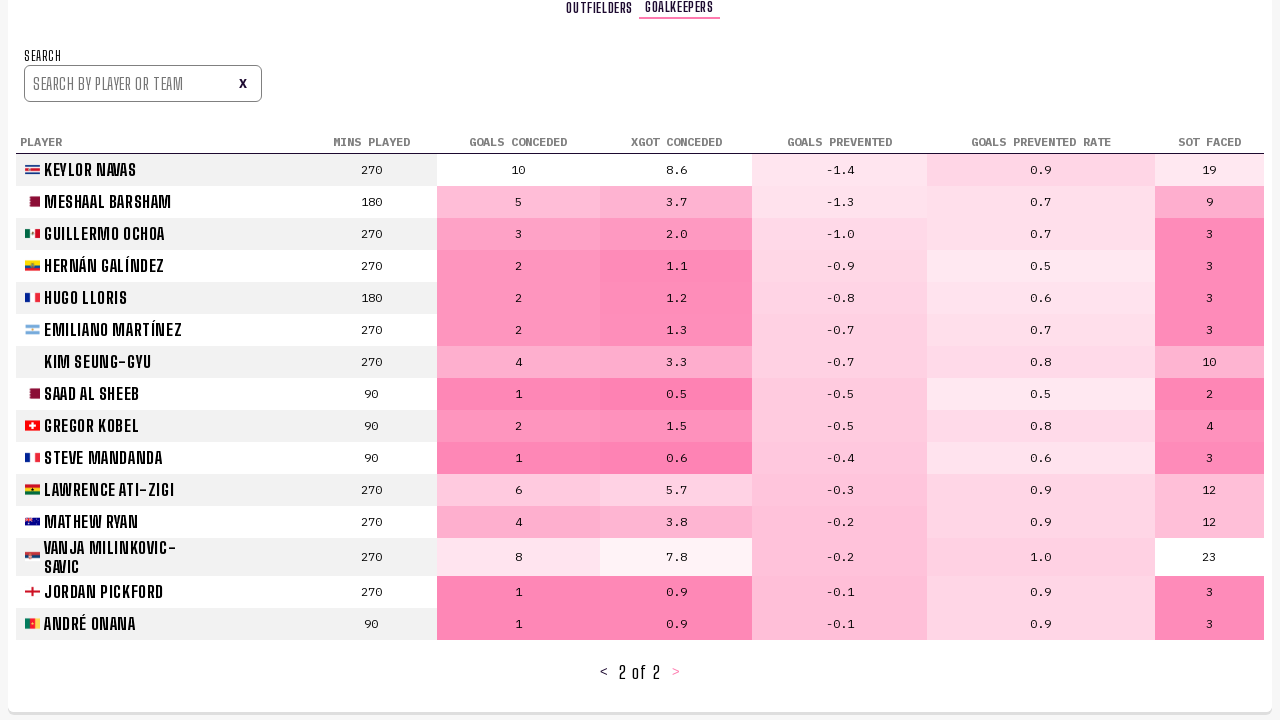

Waited 1 second for goalkeepers next page to load
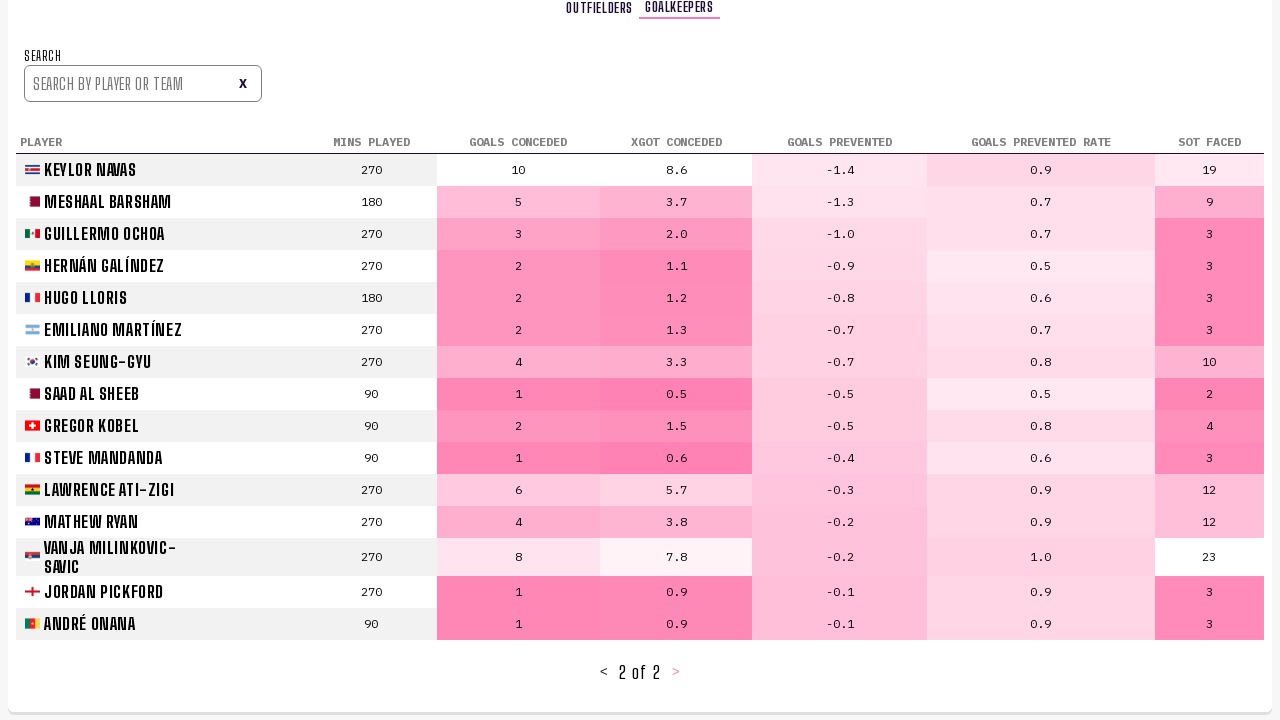

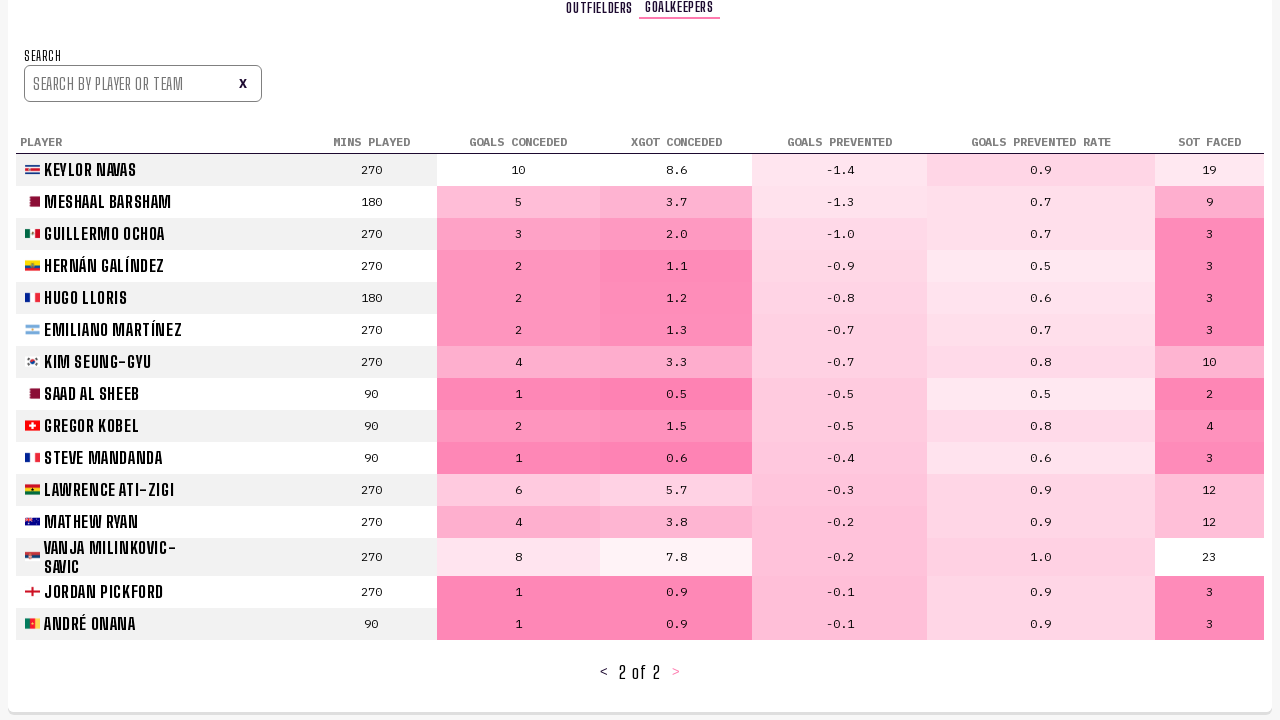